Tests various XPath axes operations on tables by finding siblings, children, preceding/following elements, and counting rows in employee tables

Starting URL: http://automationbykrishna.com/

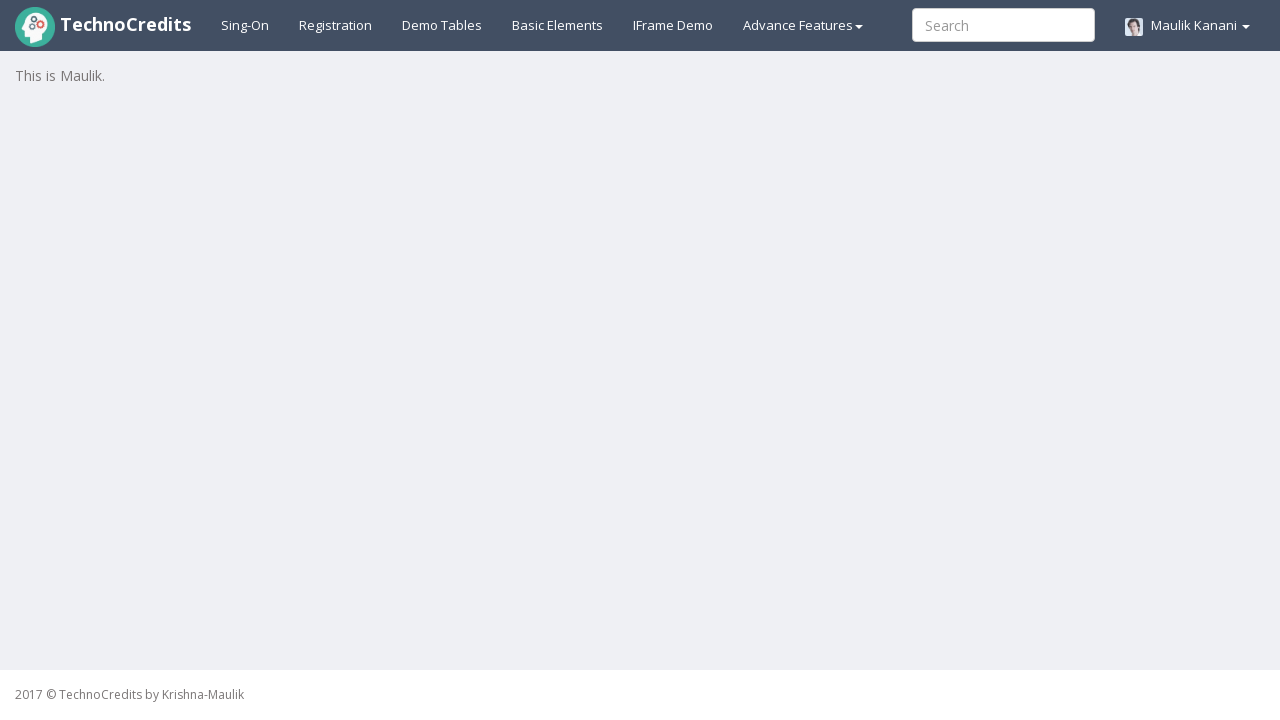

Clicked demo table link to reveal tables at (442, 25) on #demotable
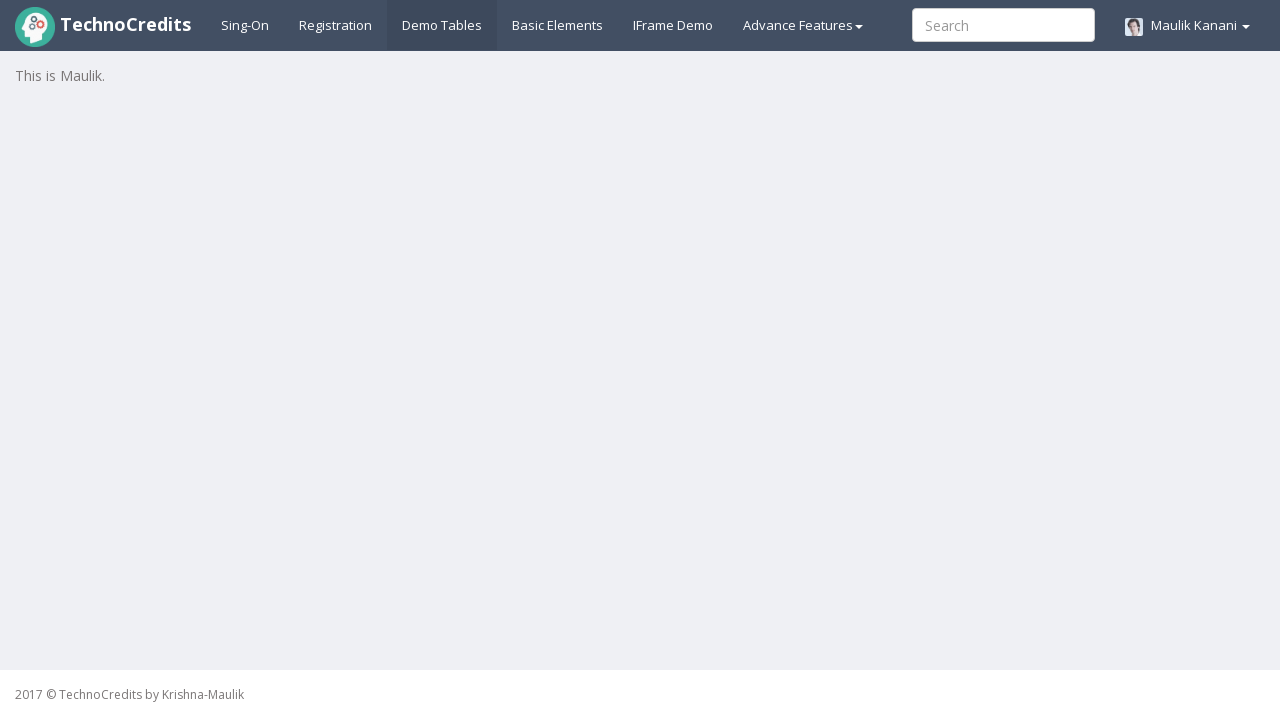

Employee manager table became visible
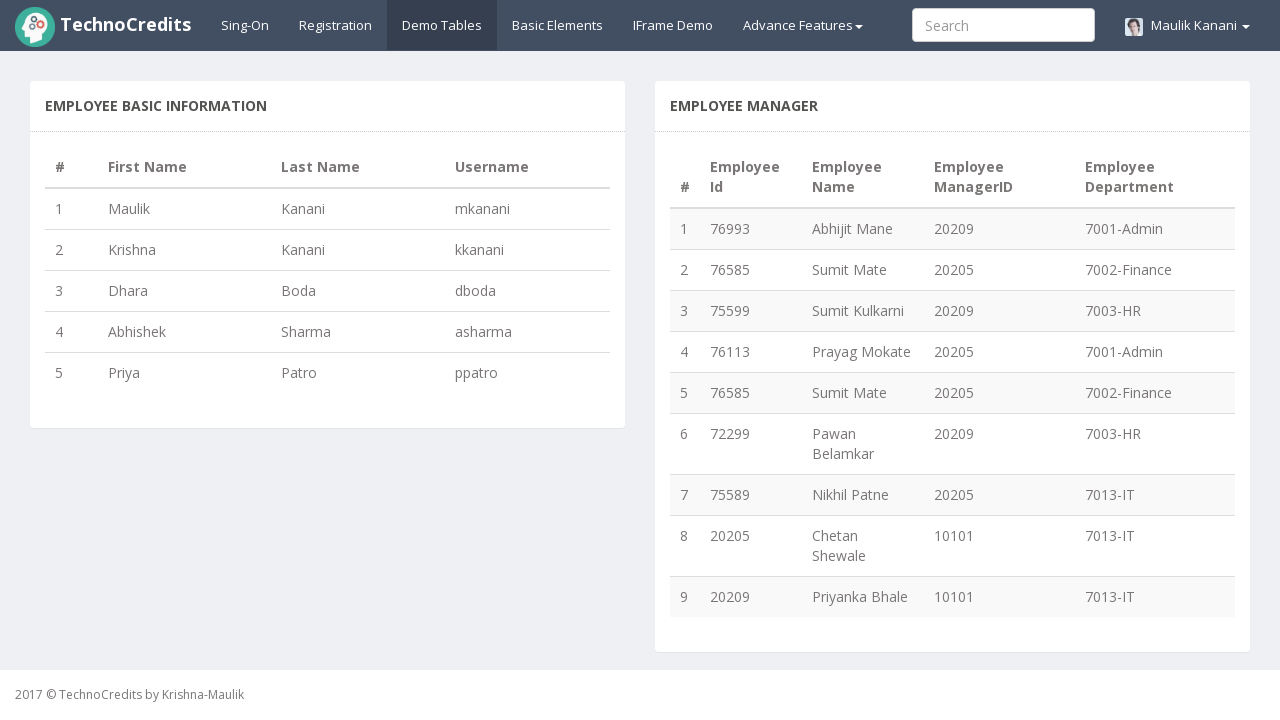

Found all following siblings of 'Krishna' from table 1
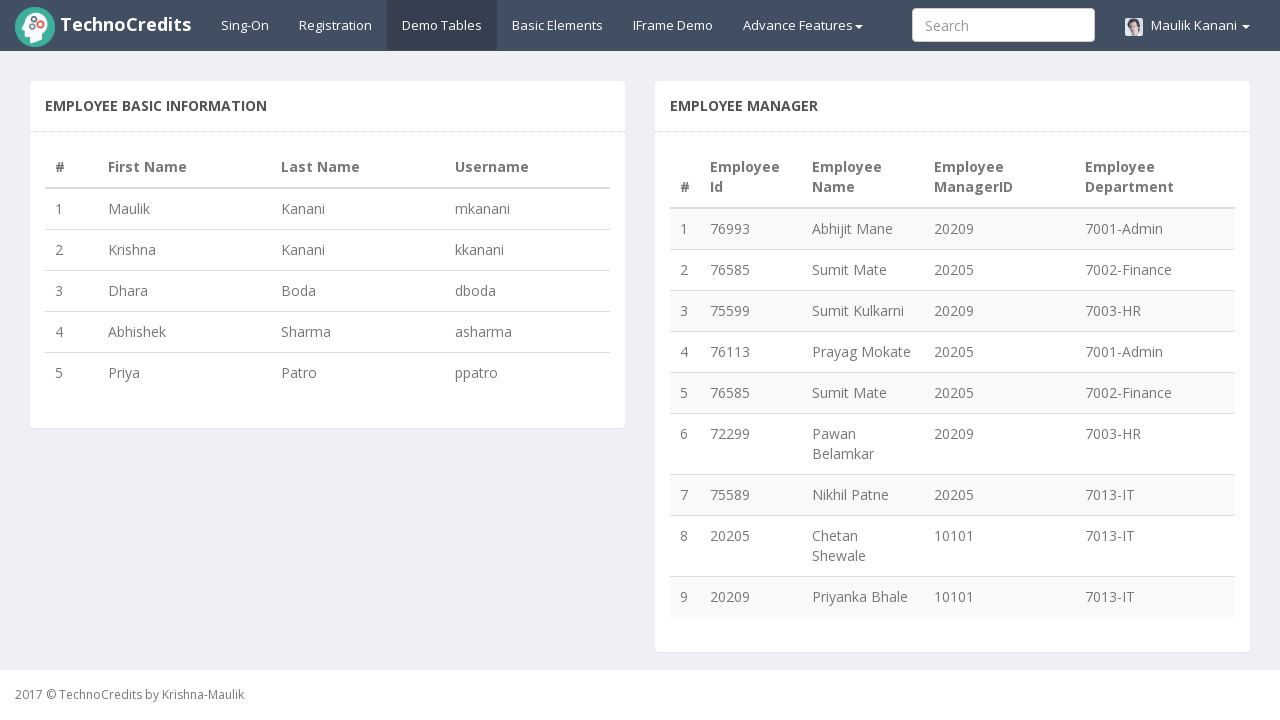

Retrieved row content for employee ID 75589
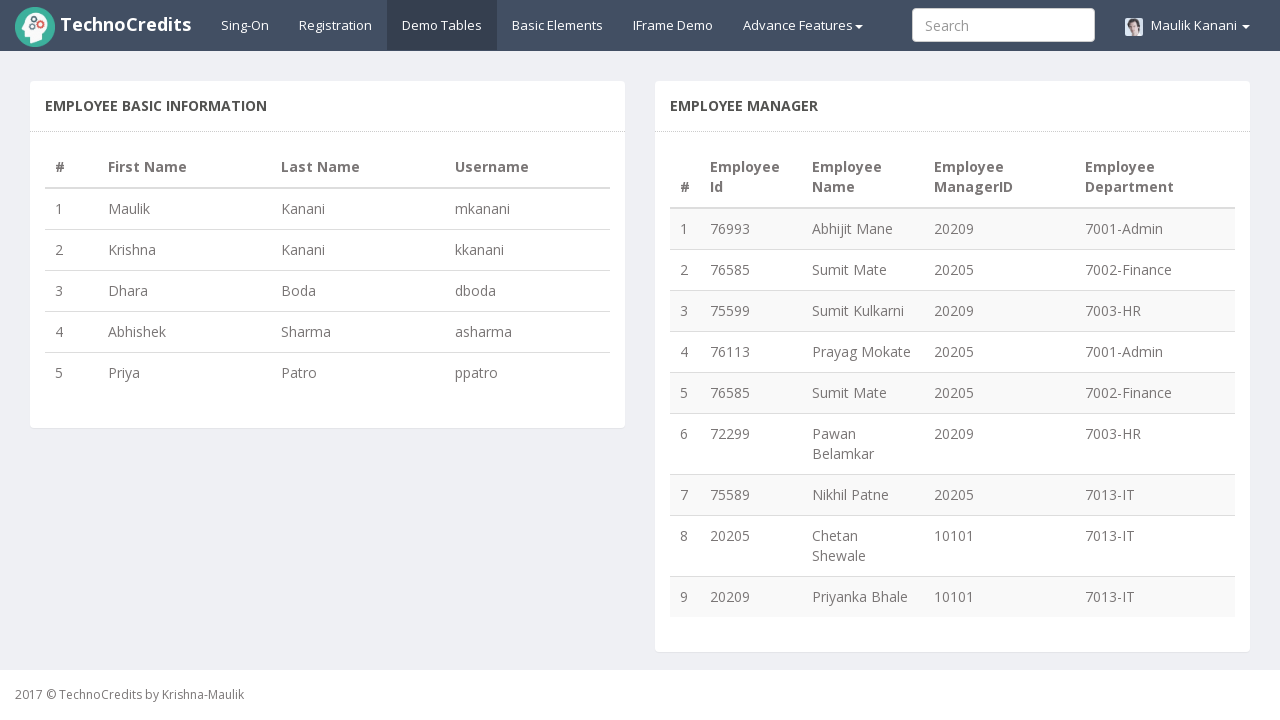

Found all employee names preceding 'Nikhil Patne' from table 2
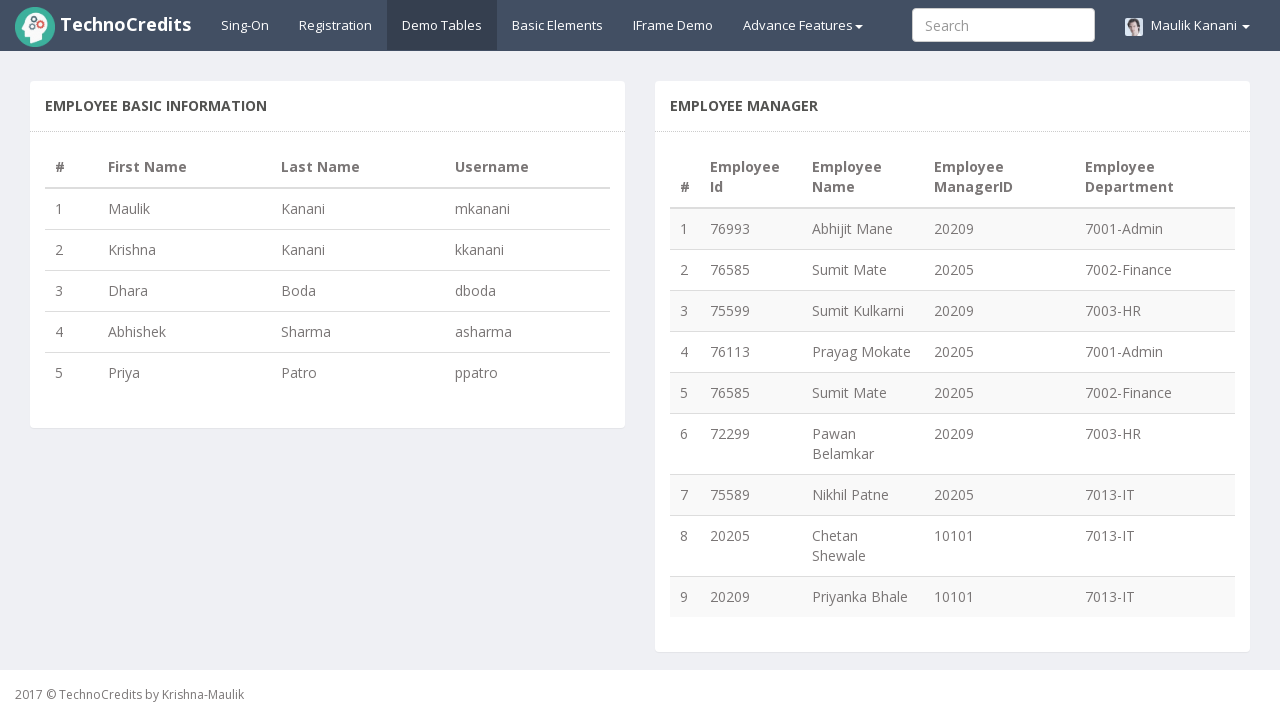

Counted rows following employee ID 76113
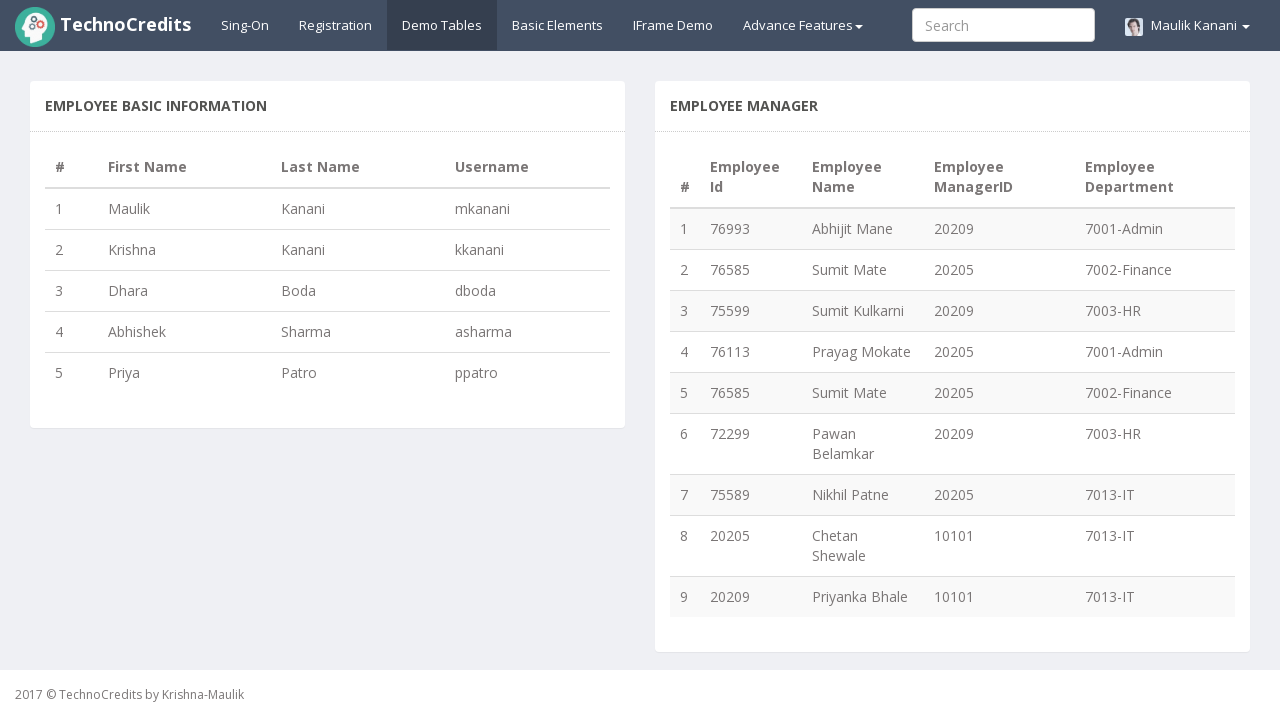

Counted rows preceding employee ID 76113
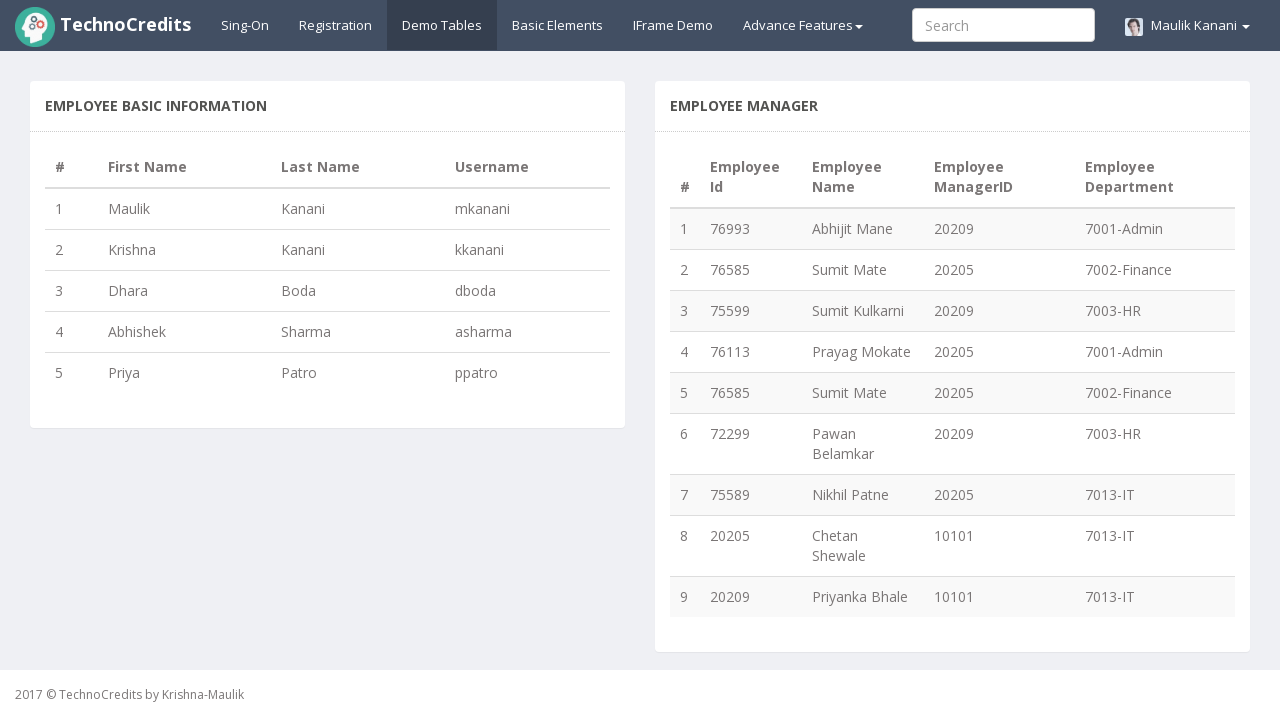

Counted total employees in table 2 using XPath row iteration
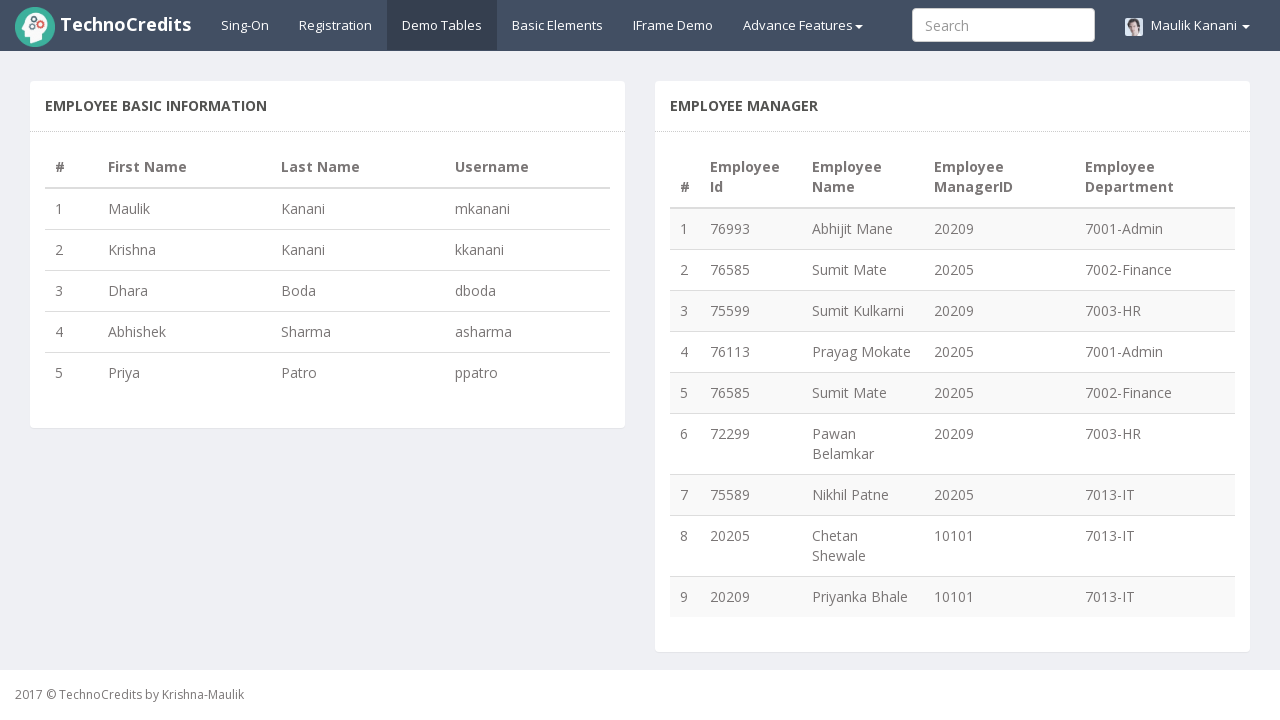

Retrieved all employee names from table 2
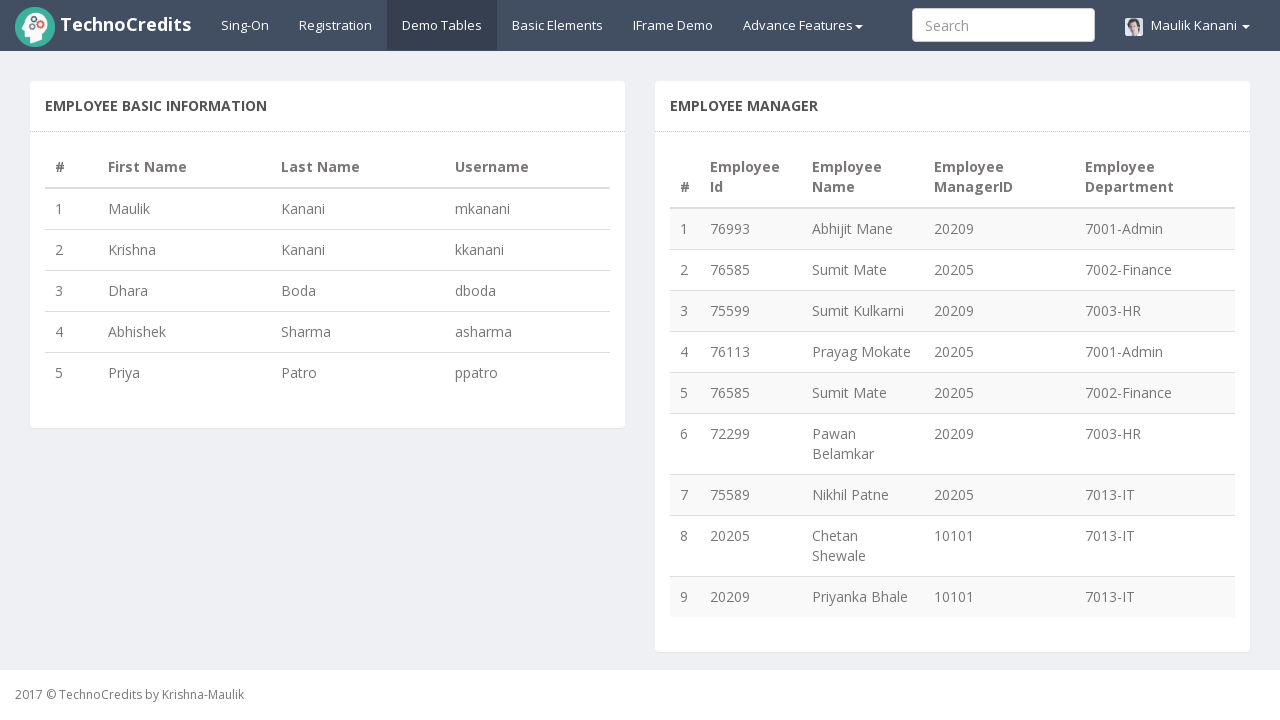

Found 'Chetan Shewale' at position 8 in table 2
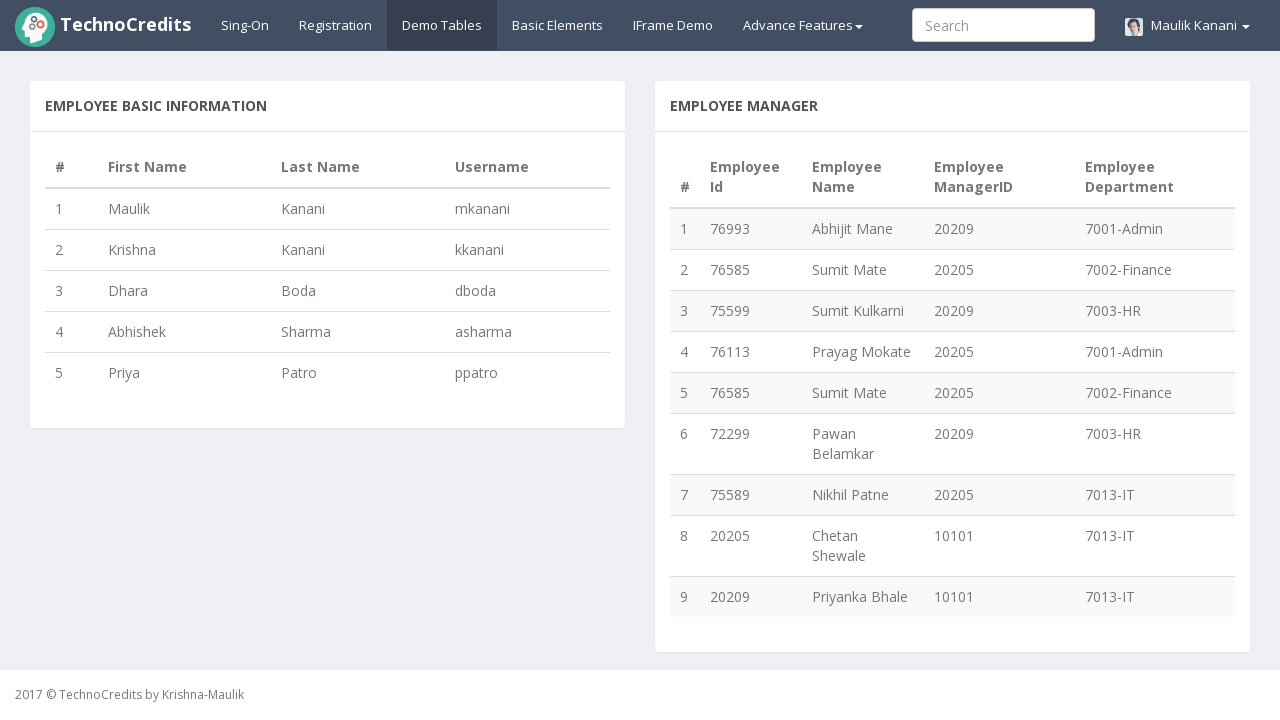

Retrieved first name from table 1 using employee ID 76993 as reference from table 2
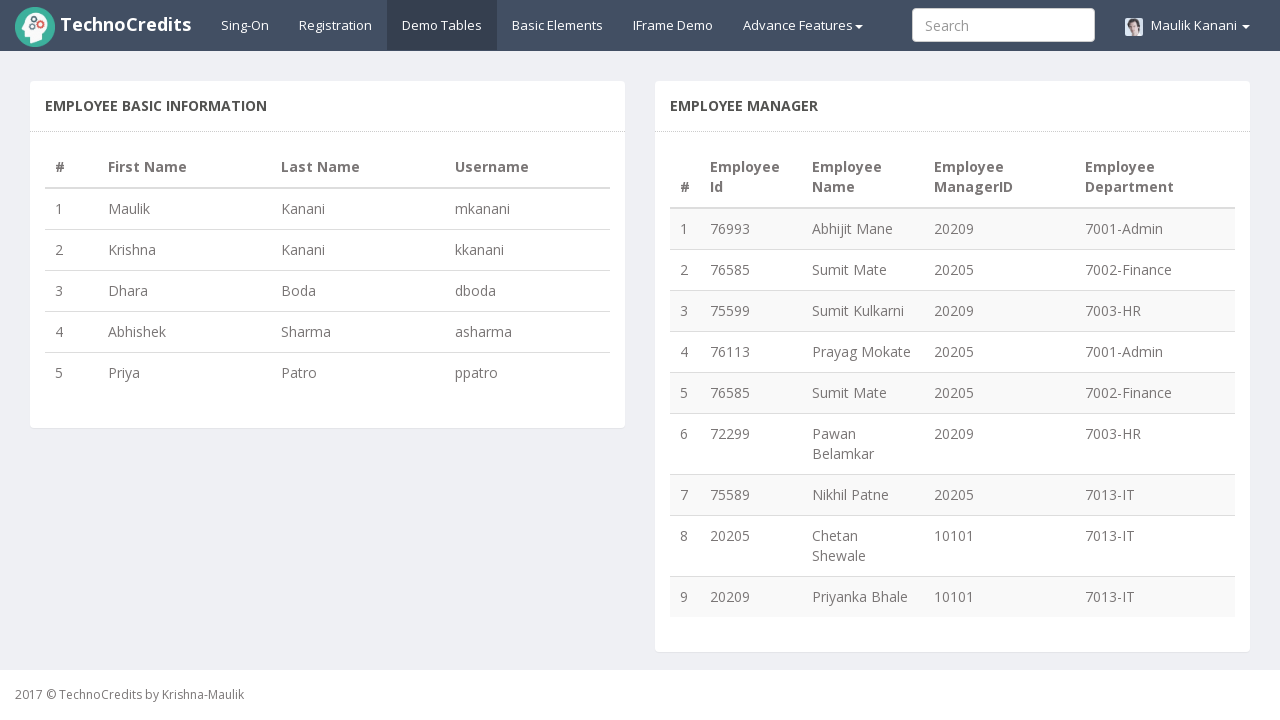

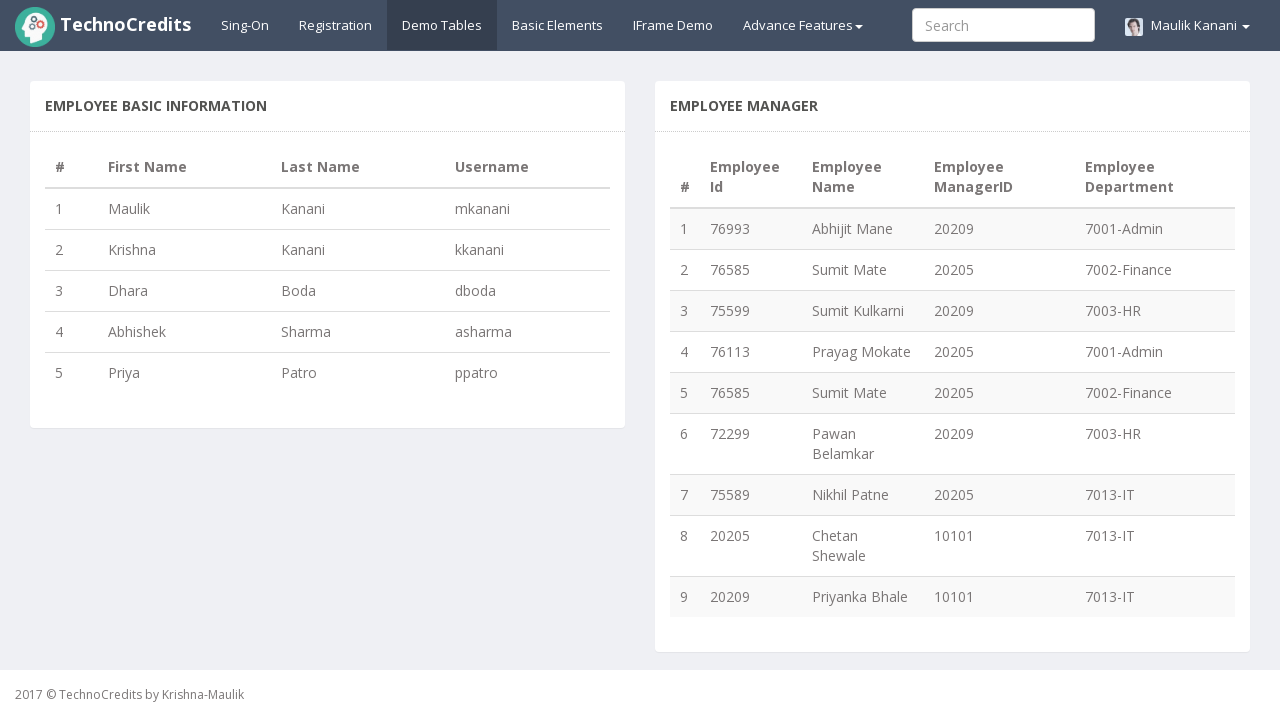